Navigates to TechGlobal Training homepage and waits for the page to fully load for visual regression testing purposes

Starting URL: https://www.techglobal-training.com/

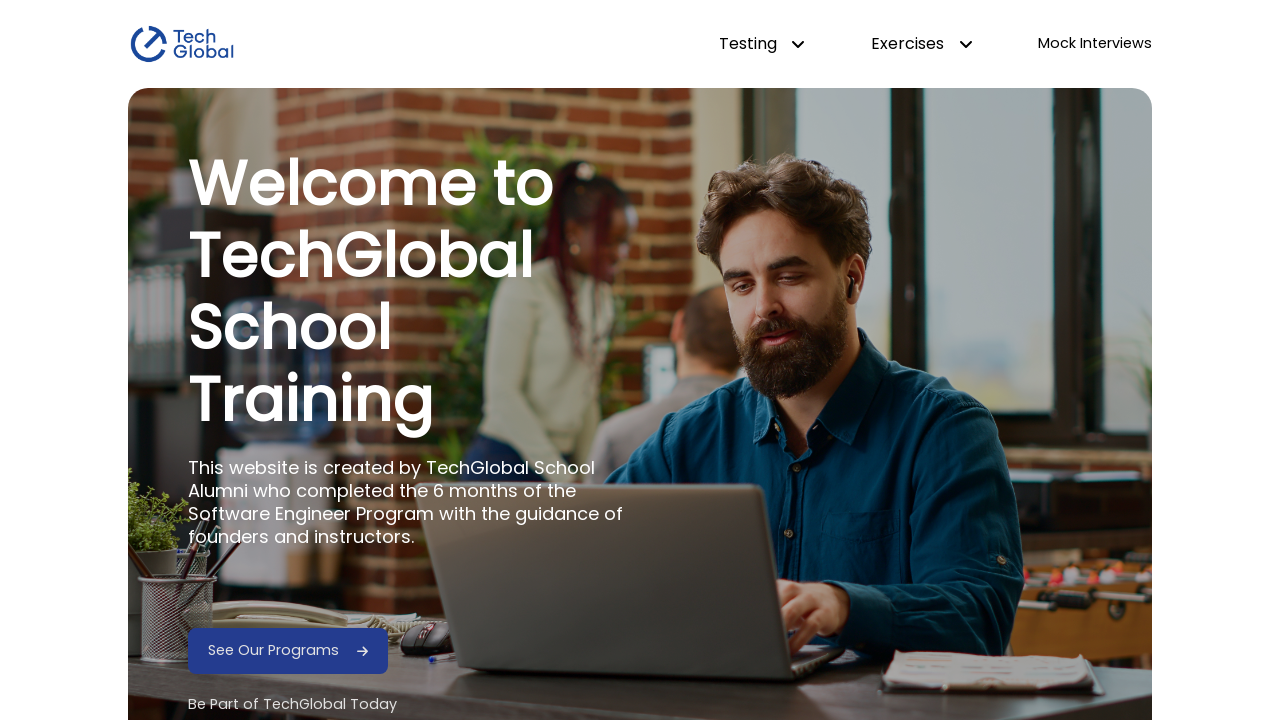

Navigated to TechGlobal Training homepage
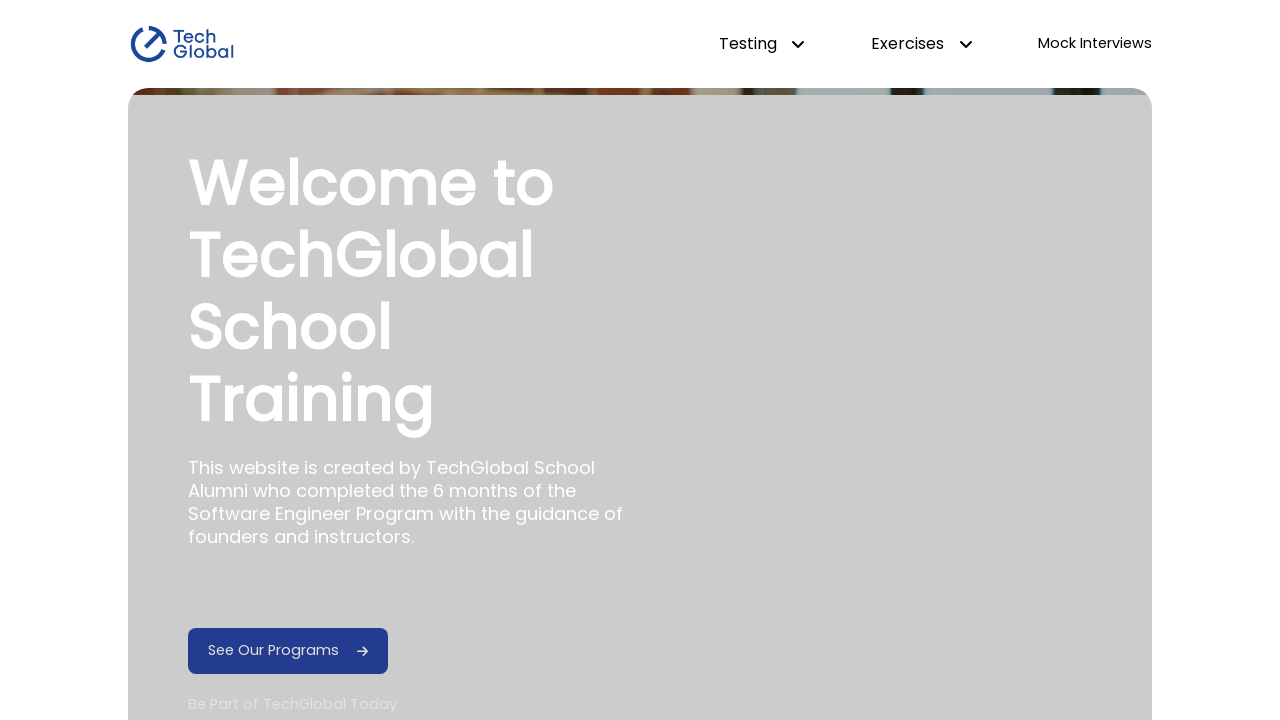

Page fully loaded and network idle - ready for visual regression testing
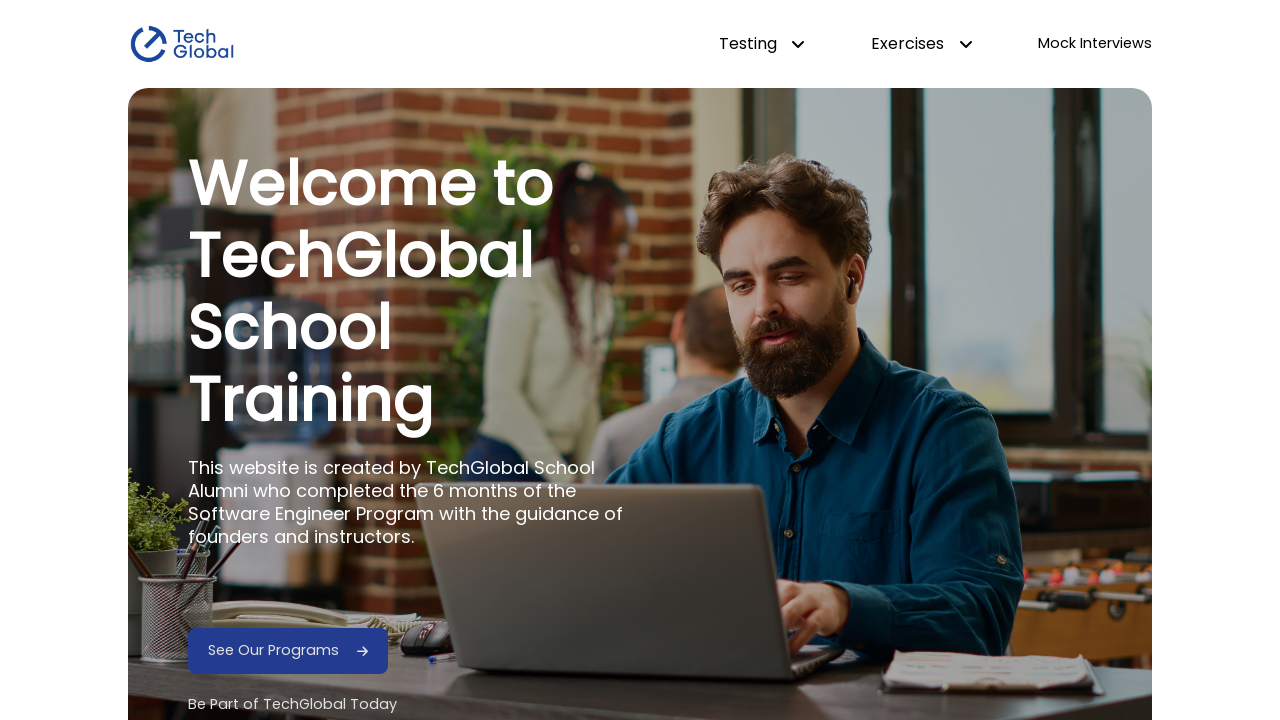

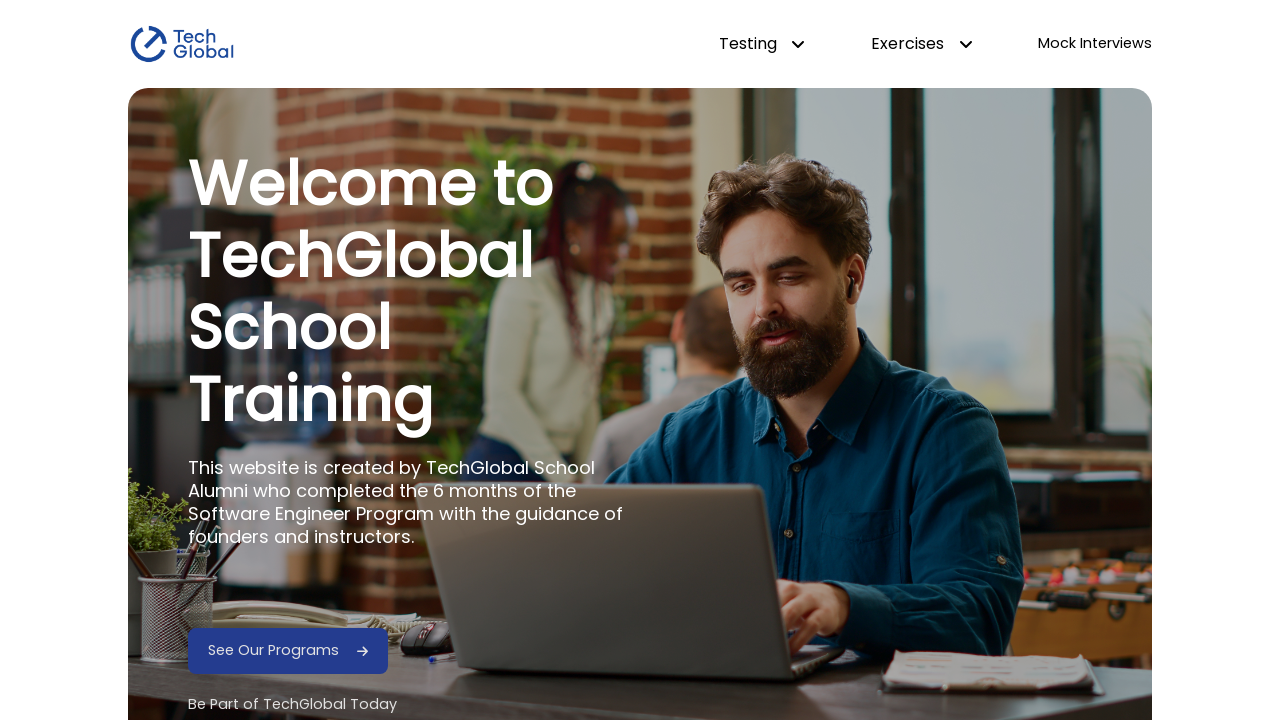